Tests a math exercise form by reading a value from the page, calculating a mathematical result (log of absolute value of 12*sin(x)), filling in the answer, checking required checkboxes, and submitting the form.

Starting URL: https://suninjuly.github.io/math.html

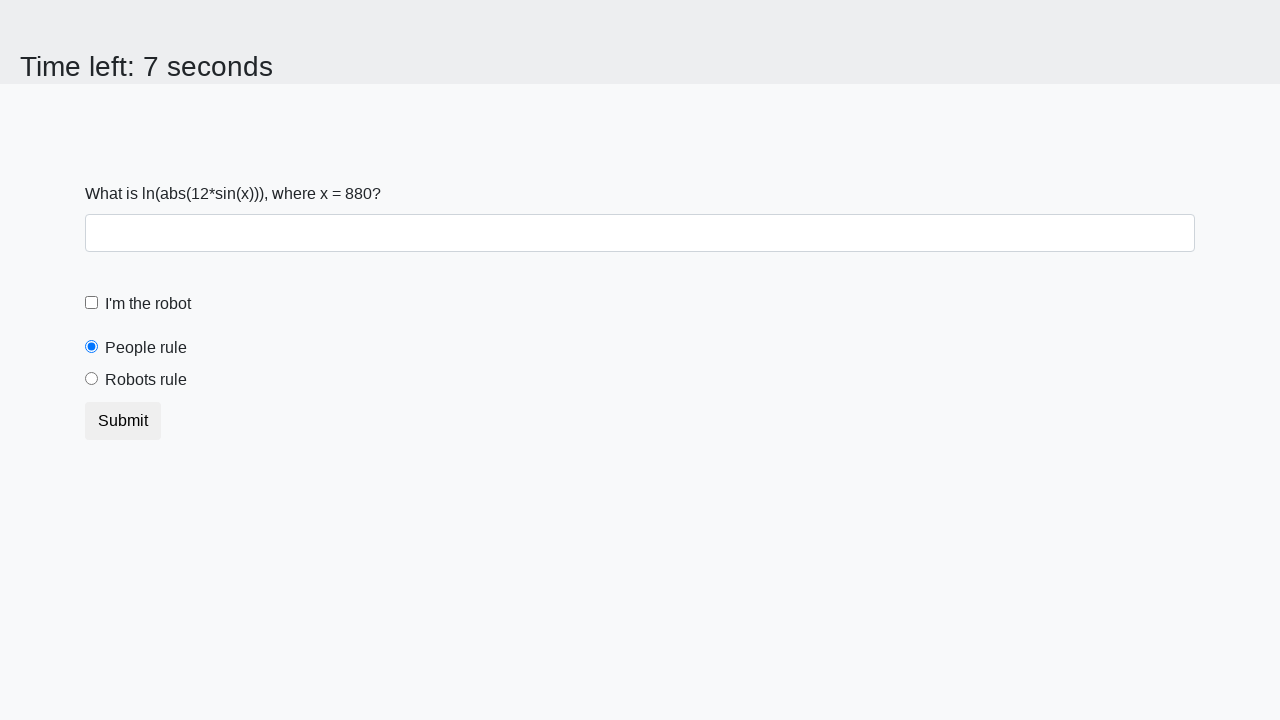

Located and read the x value from the input_value element
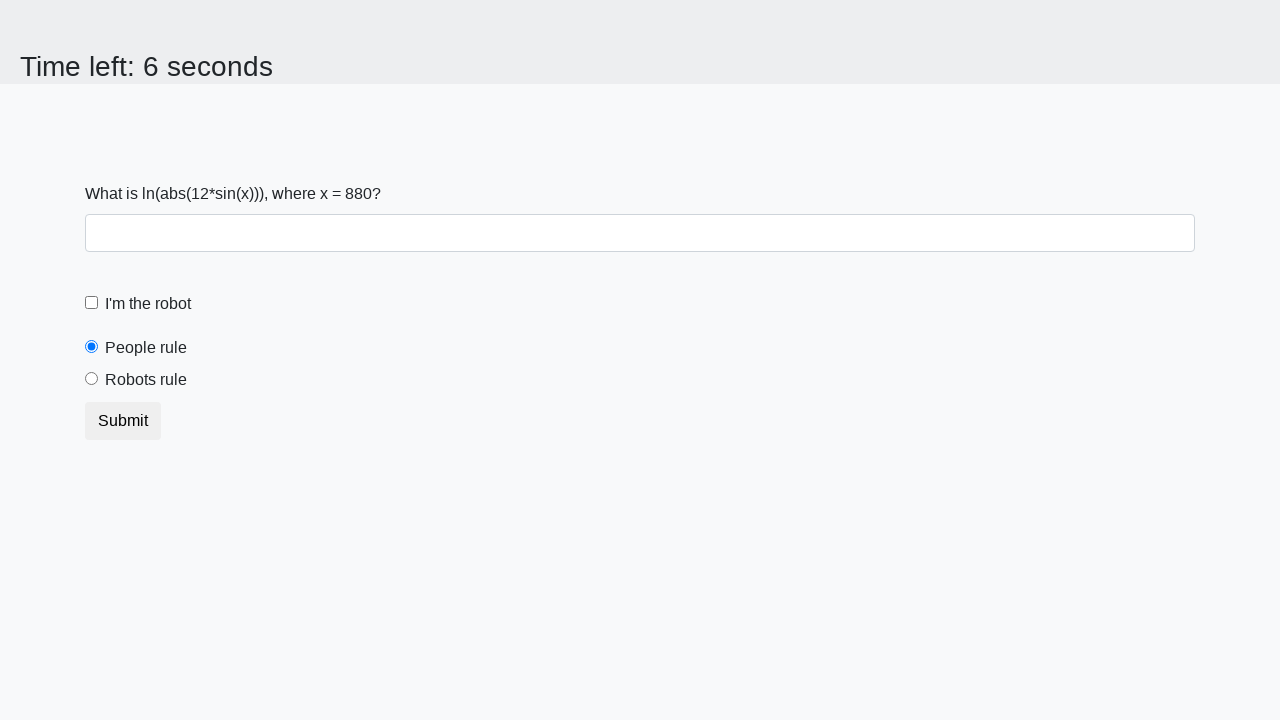

Calculated mathematical result: log(abs(12*sin(880))) = 1.4256285448280224
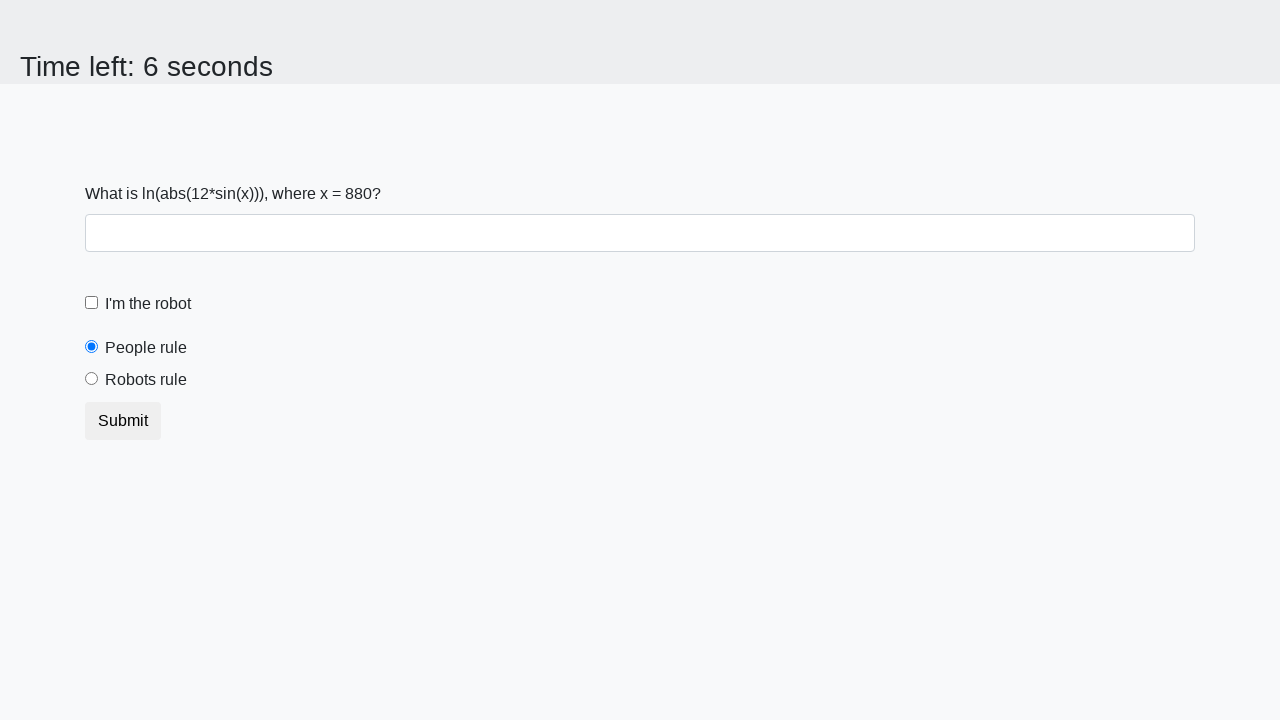

Filled answer field with calculated value: 1.4256285448280224 on #answer
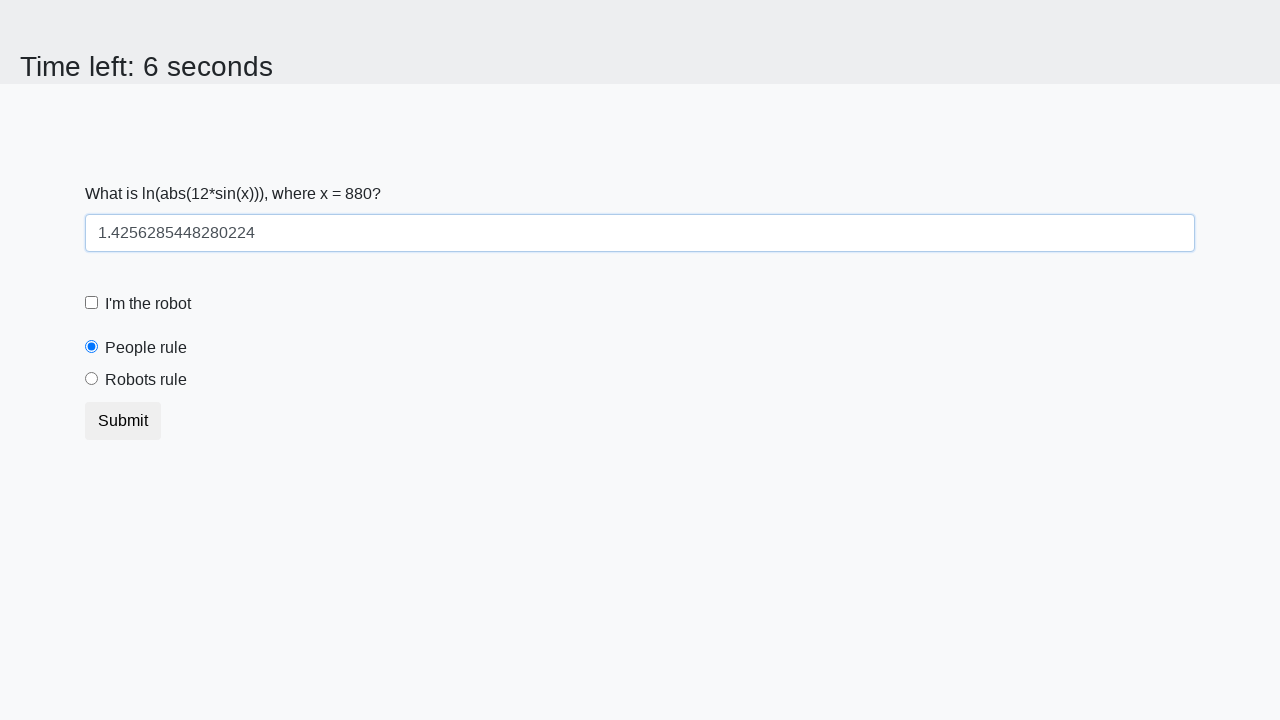

Checked the robot checkbox at (92, 303) on #robotCheckbox
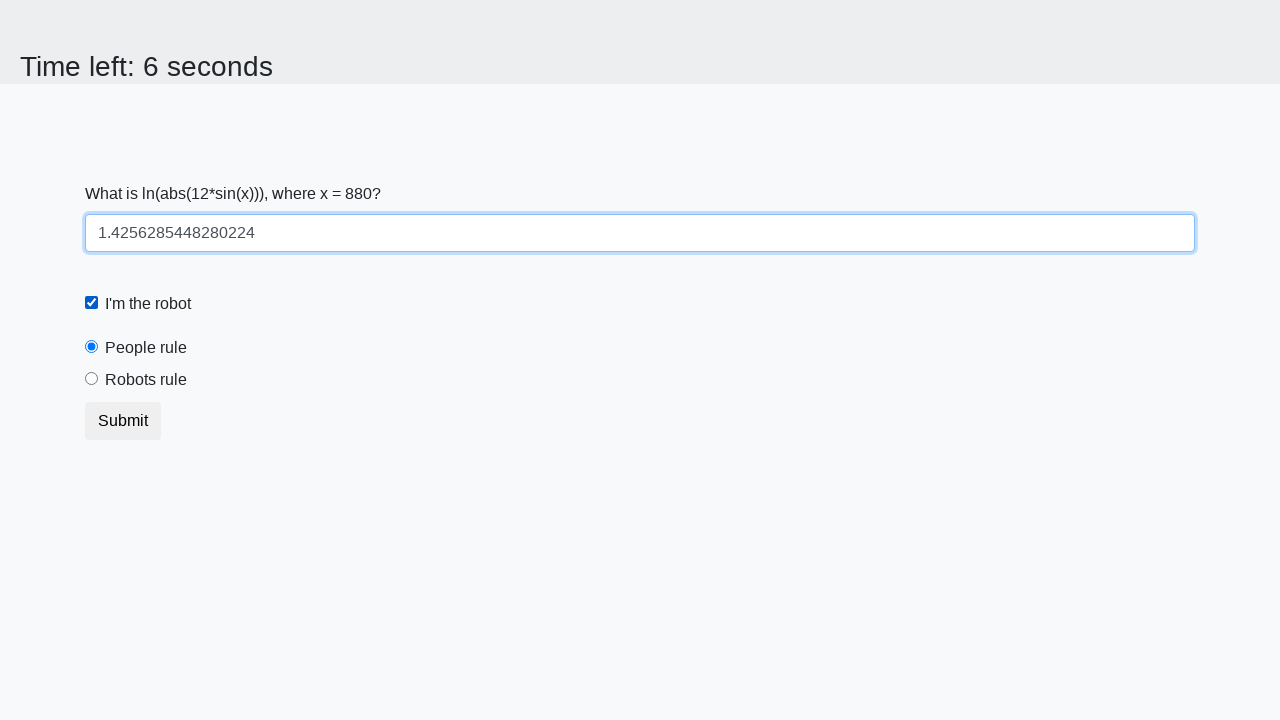

Checked the robots rule checkbox at (92, 379) on #robotsRule
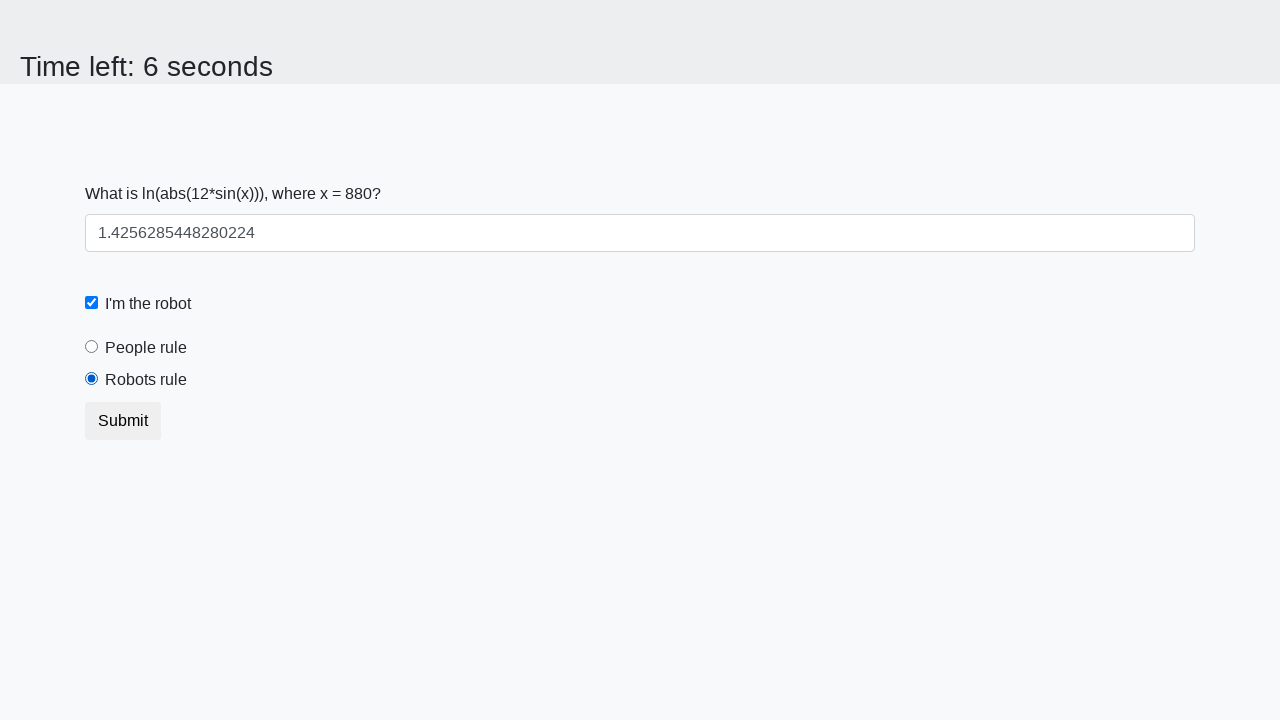

Clicked the submit button to submit the form at (123, 421) on button.btn
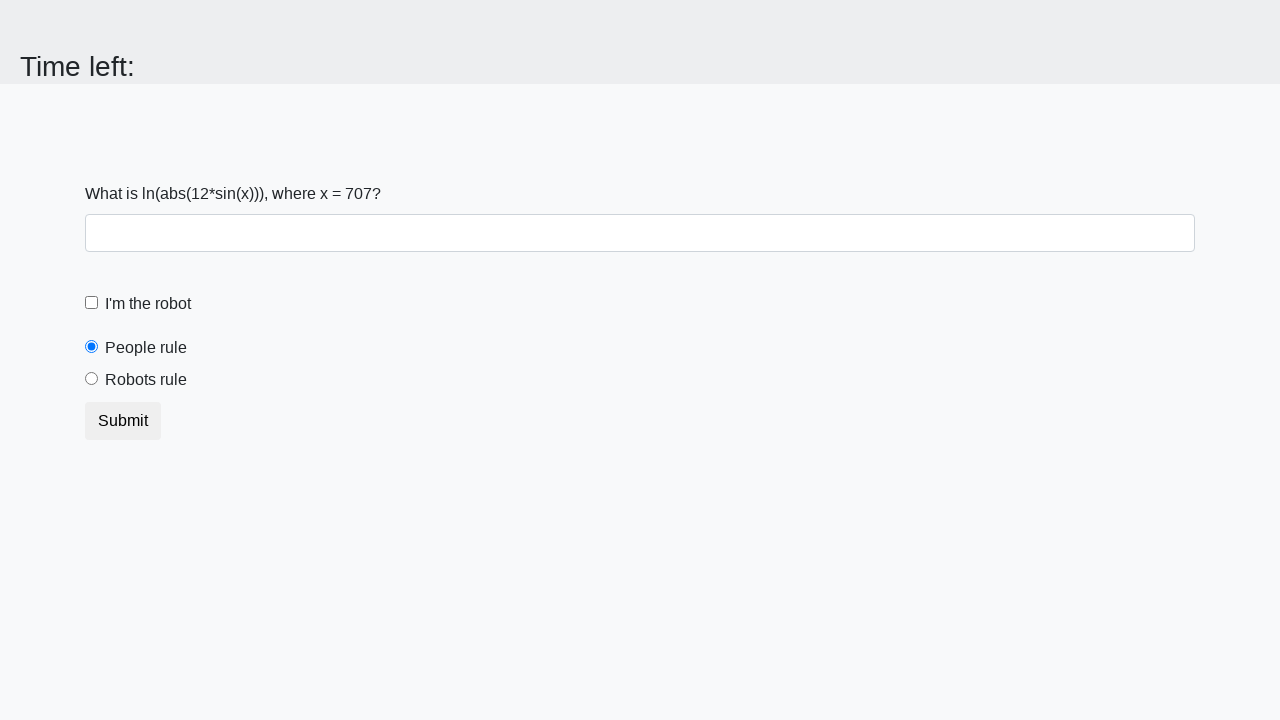

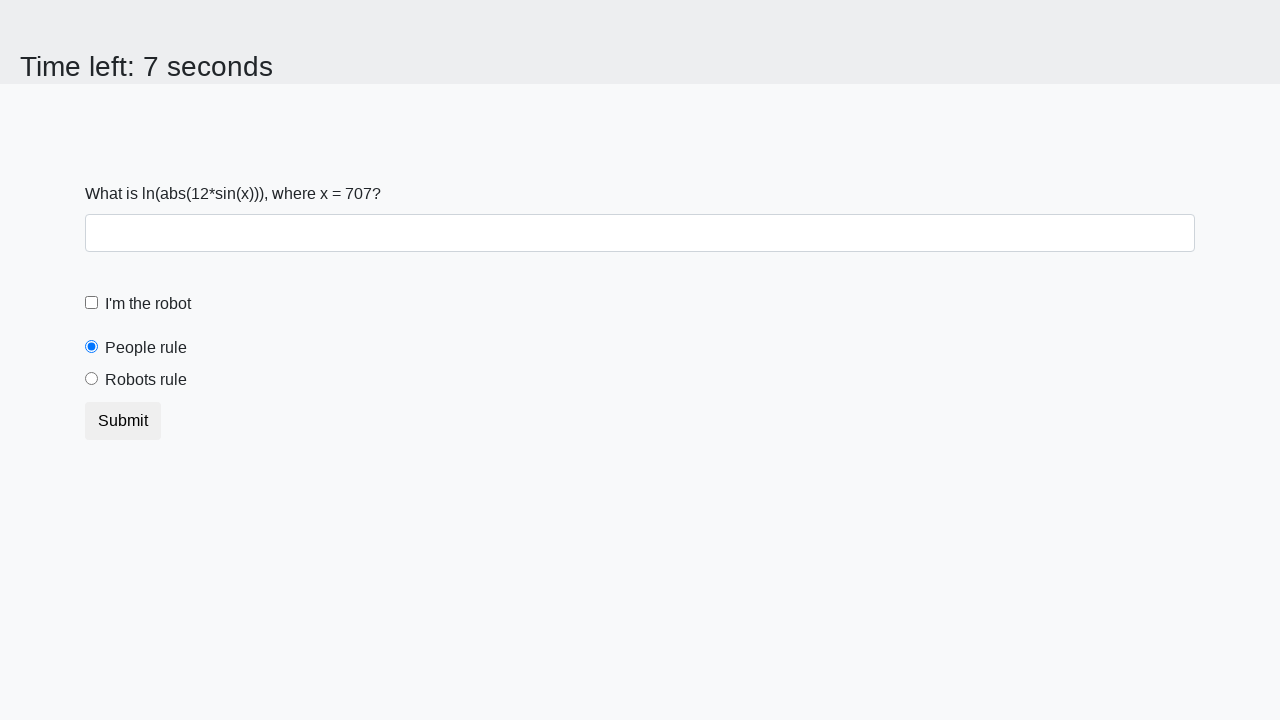